Tests hover functionality by hovering over user avatars to reveal hidden user information

Starting URL: http://the-internet.herokuapp.com/hovers

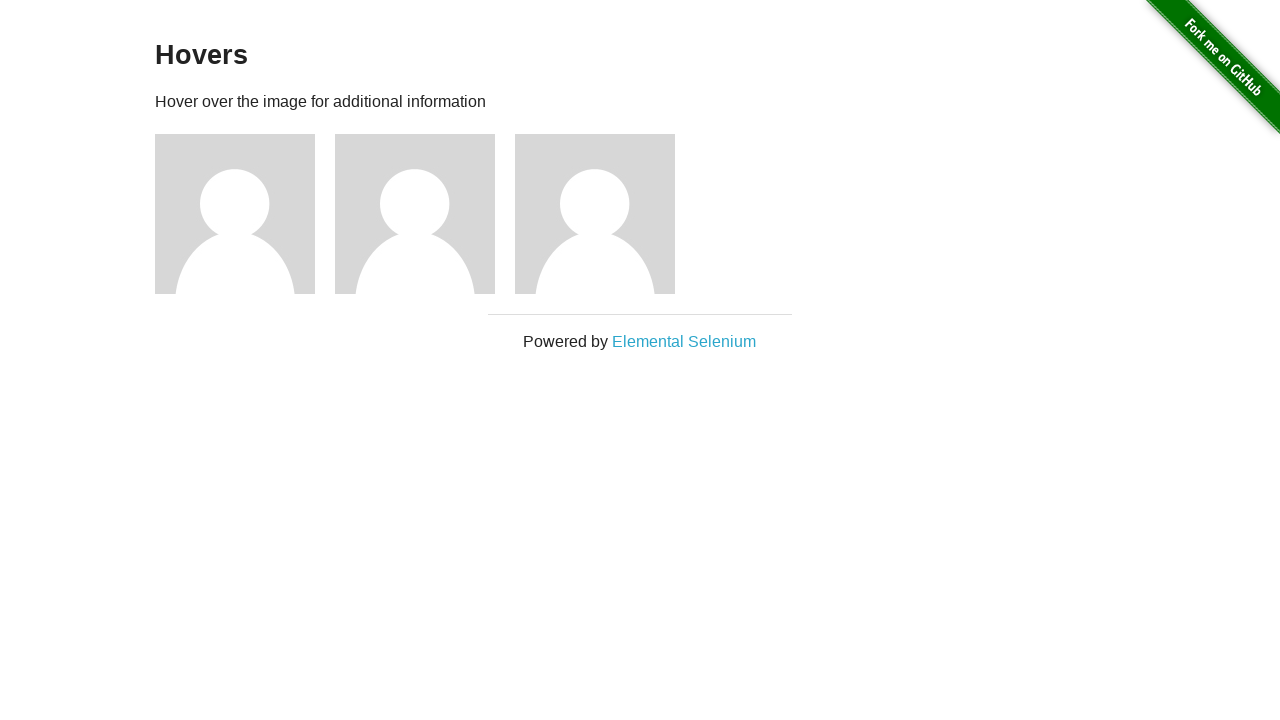

Hovered over first user avatar at (235, 214) on (//div[@class='figure']/img)[1]
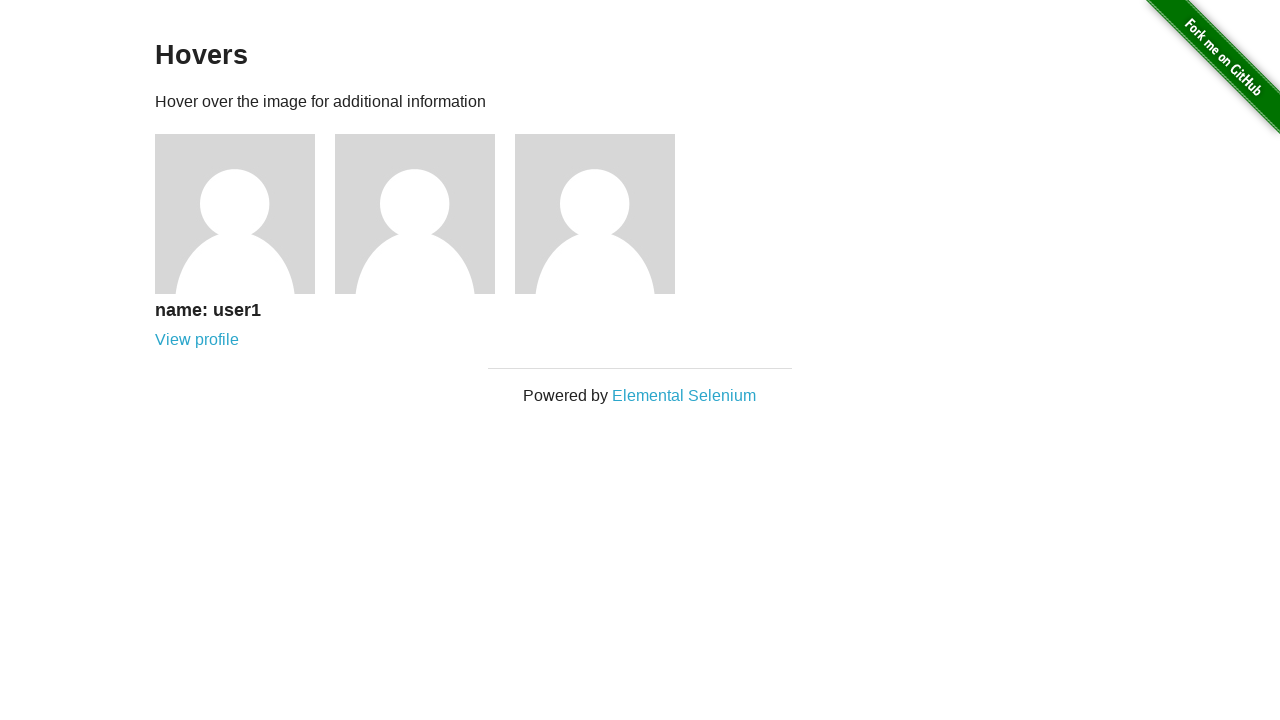

First user information caption became visible
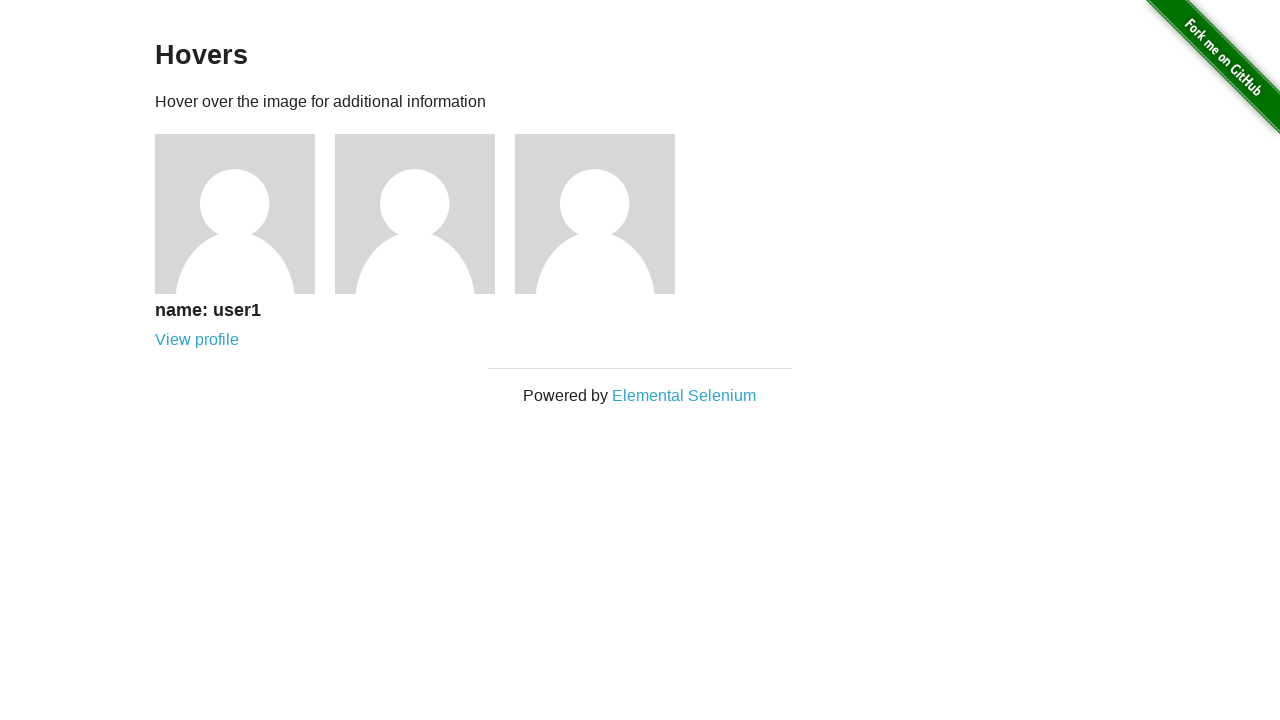

Hovered over second user avatar at (415, 214) on (//div[@class='figure']/img)[2]
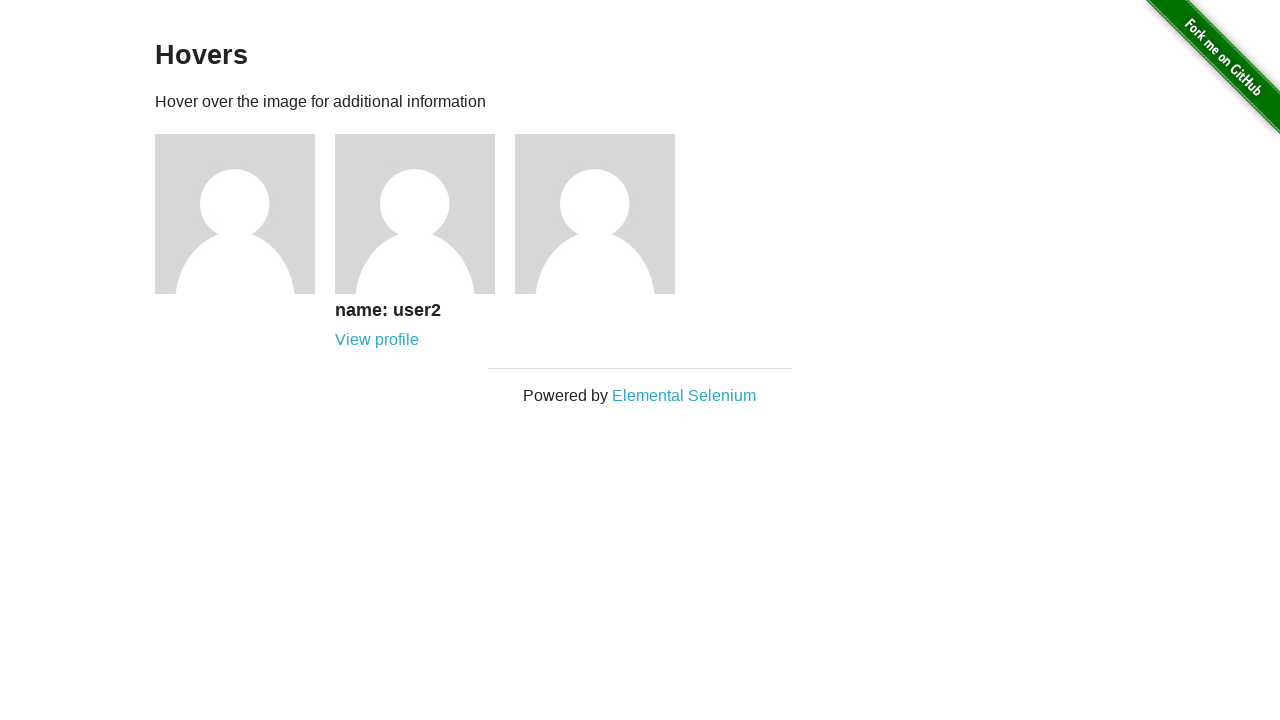

Second user information caption became visible
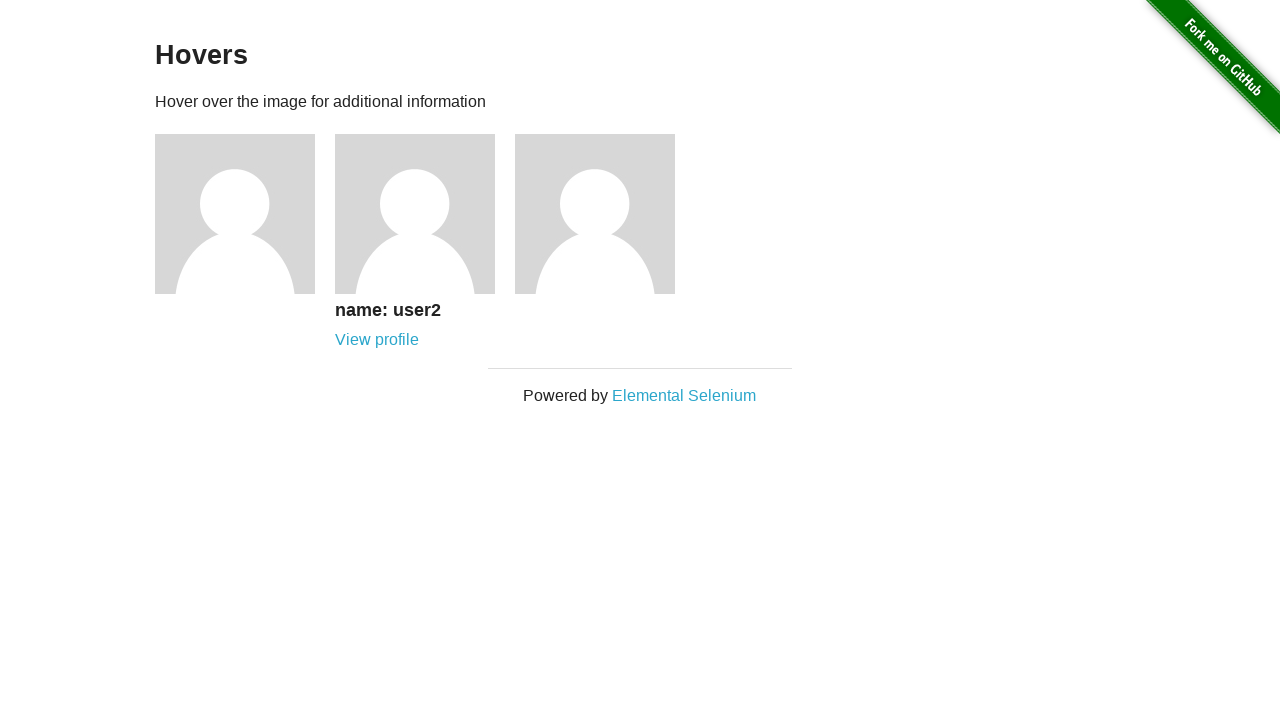

Hovered over third user avatar at (595, 214) on (//div[@class='figure']/img)[3]
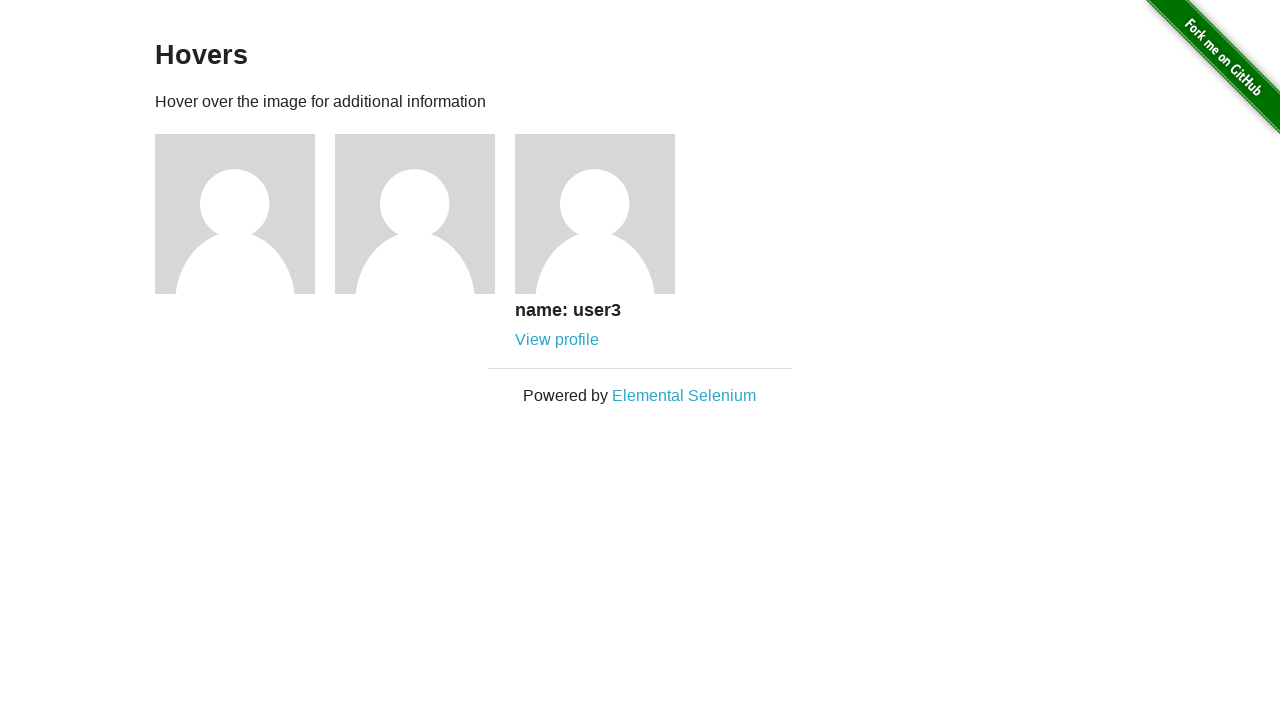

Third user information caption became visible
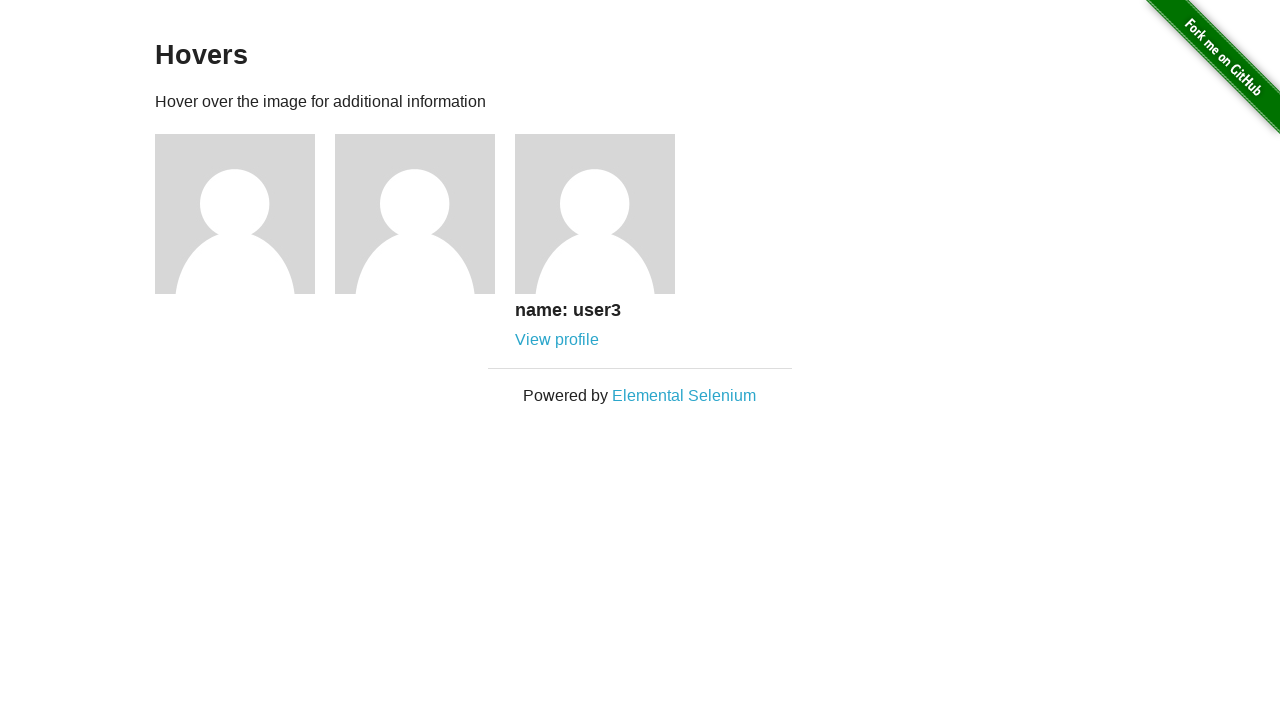

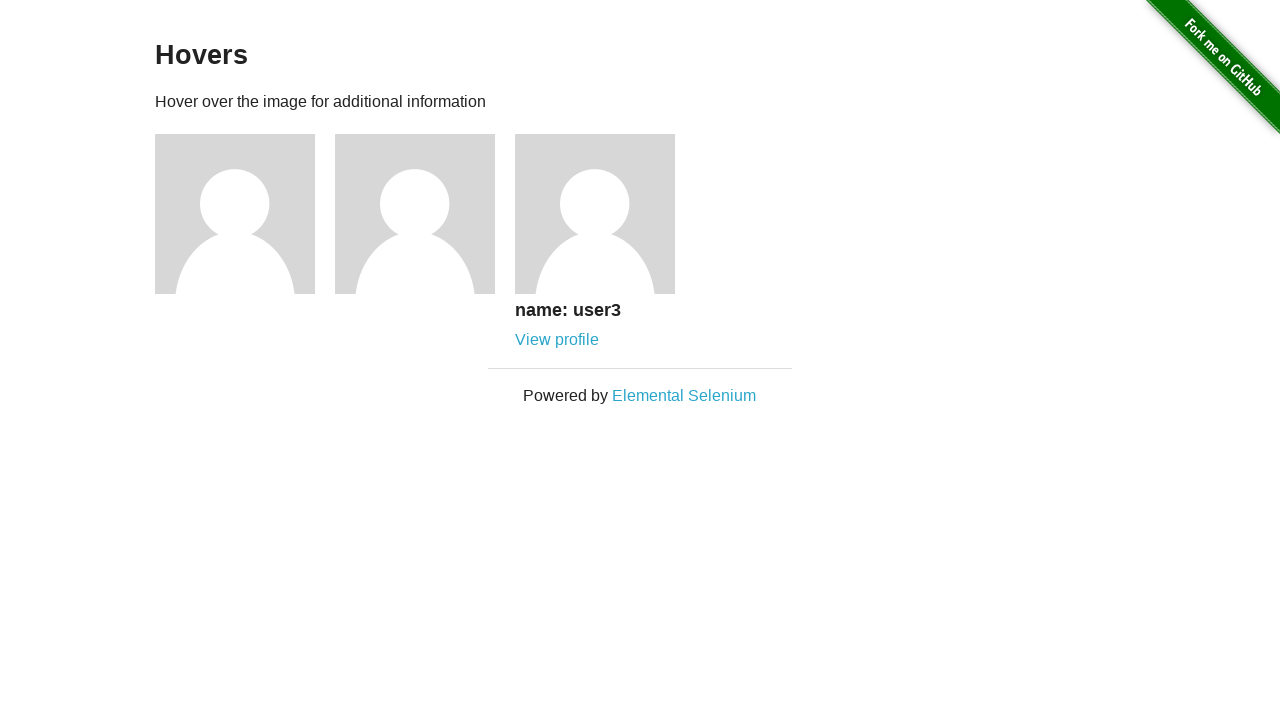